Tests successful login flow by entering valid credentials and verifying success message appears

Starting URL: https://codility-frontend-prod.s3.amazonaws.com/media/task_static/qa_login_page/9a83bda125cd7398f9f482a3d6d45ea4/static/attachments/reference_page.html

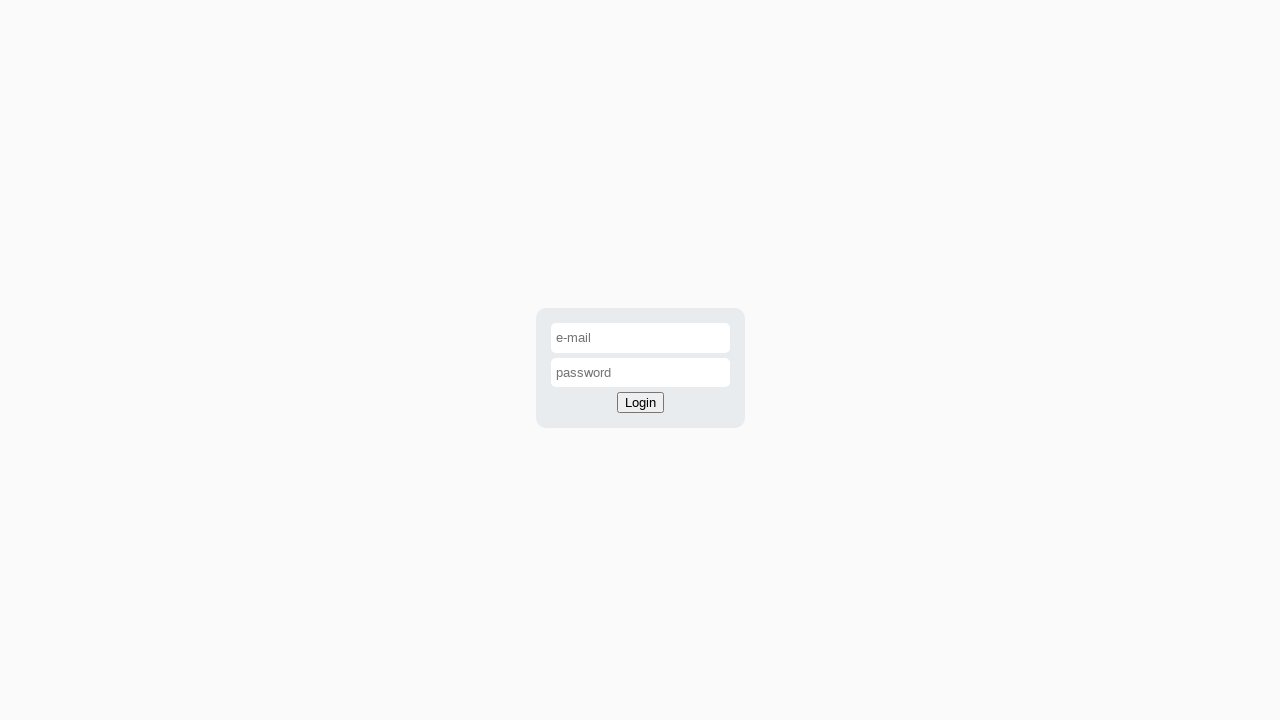

Filled email field with valid credentials 'login@codility.com' on #email-input
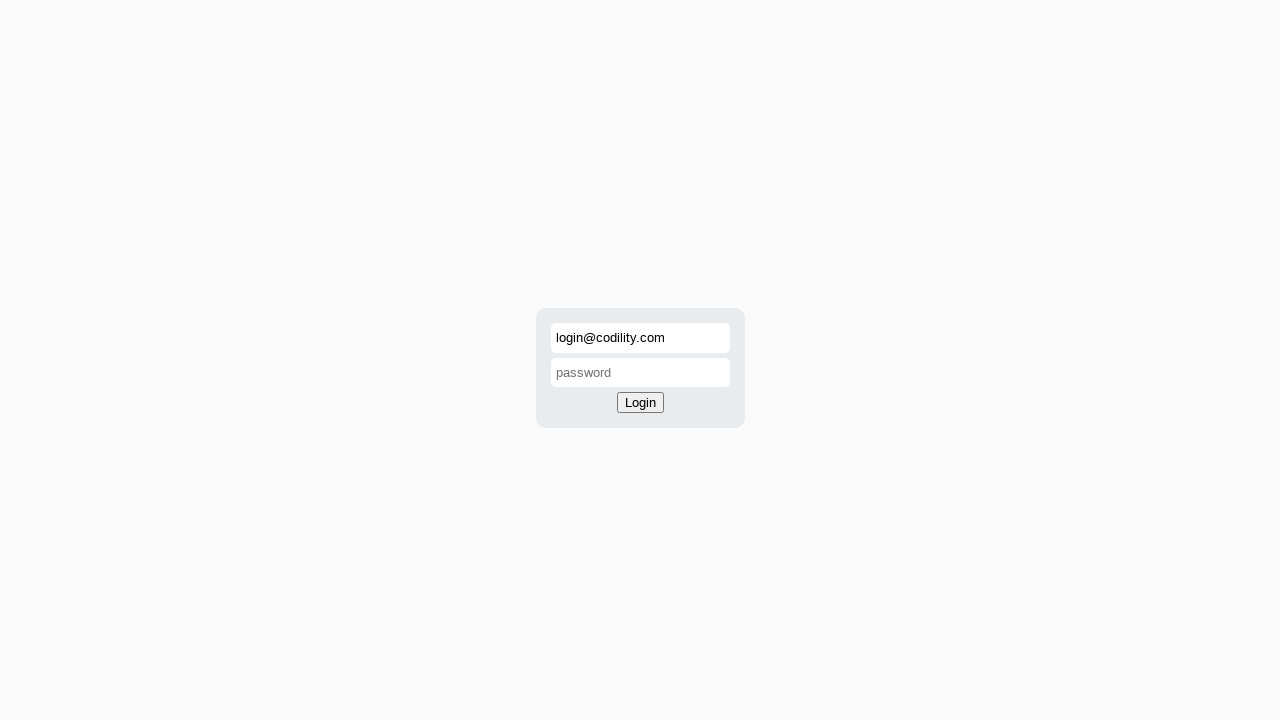

Filled password field with valid password on #password-input
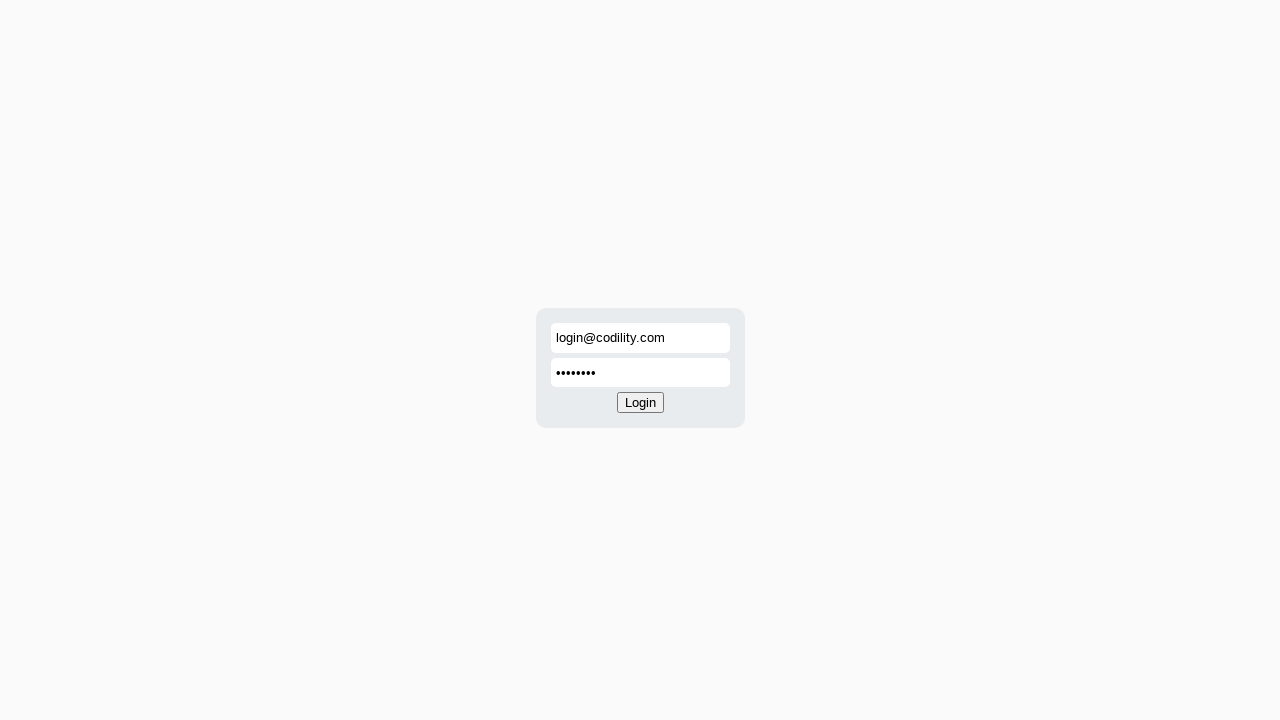

Clicked login button to submit credentials at (640, 403) on #login-button
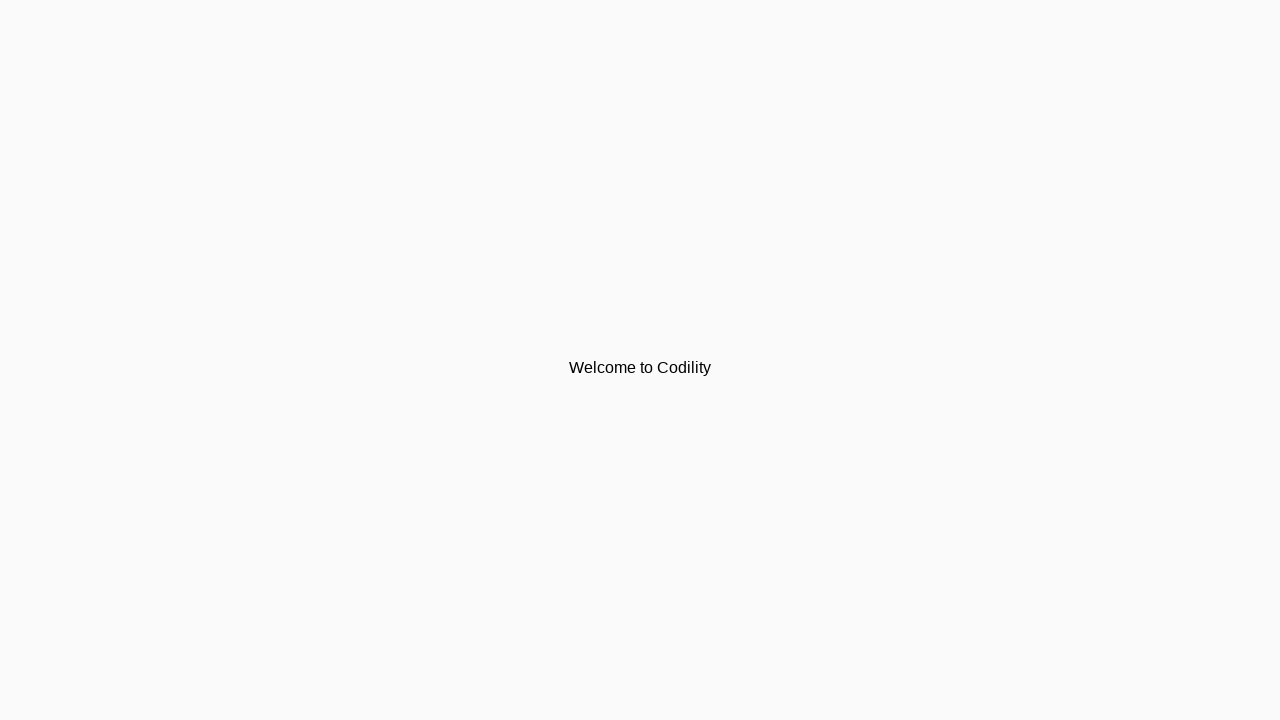

Success message appeared confirming successful login
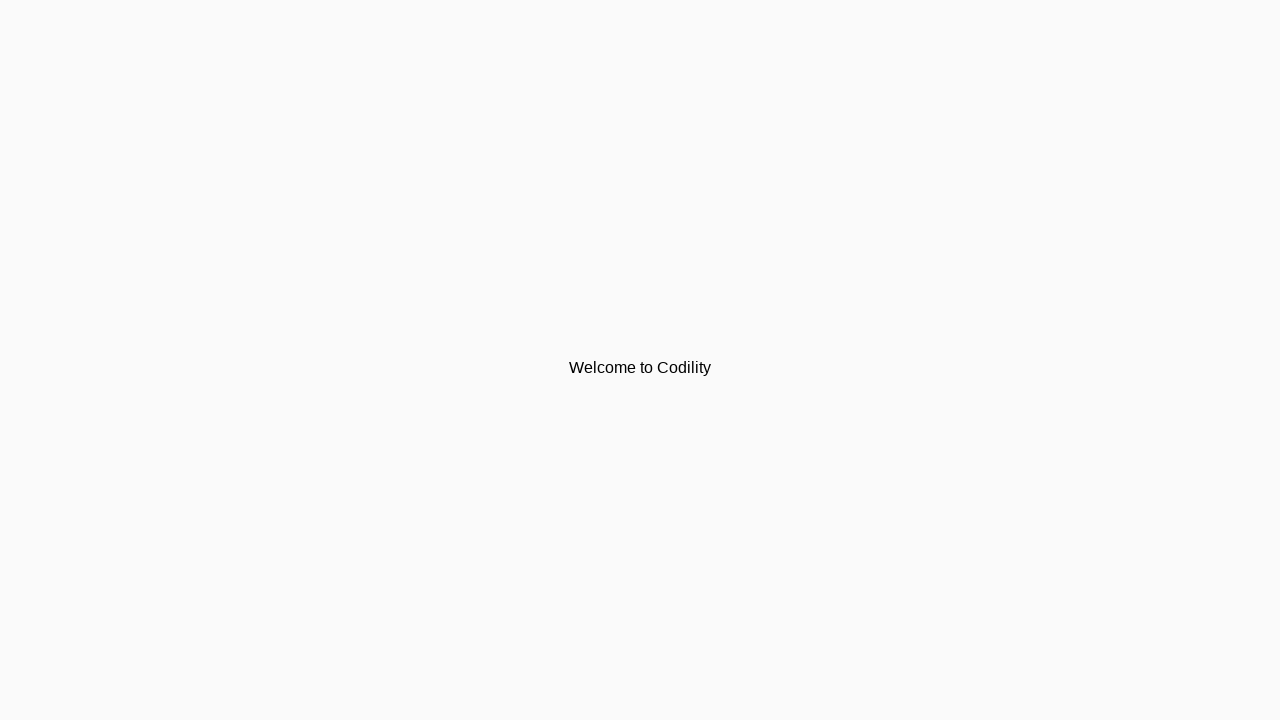

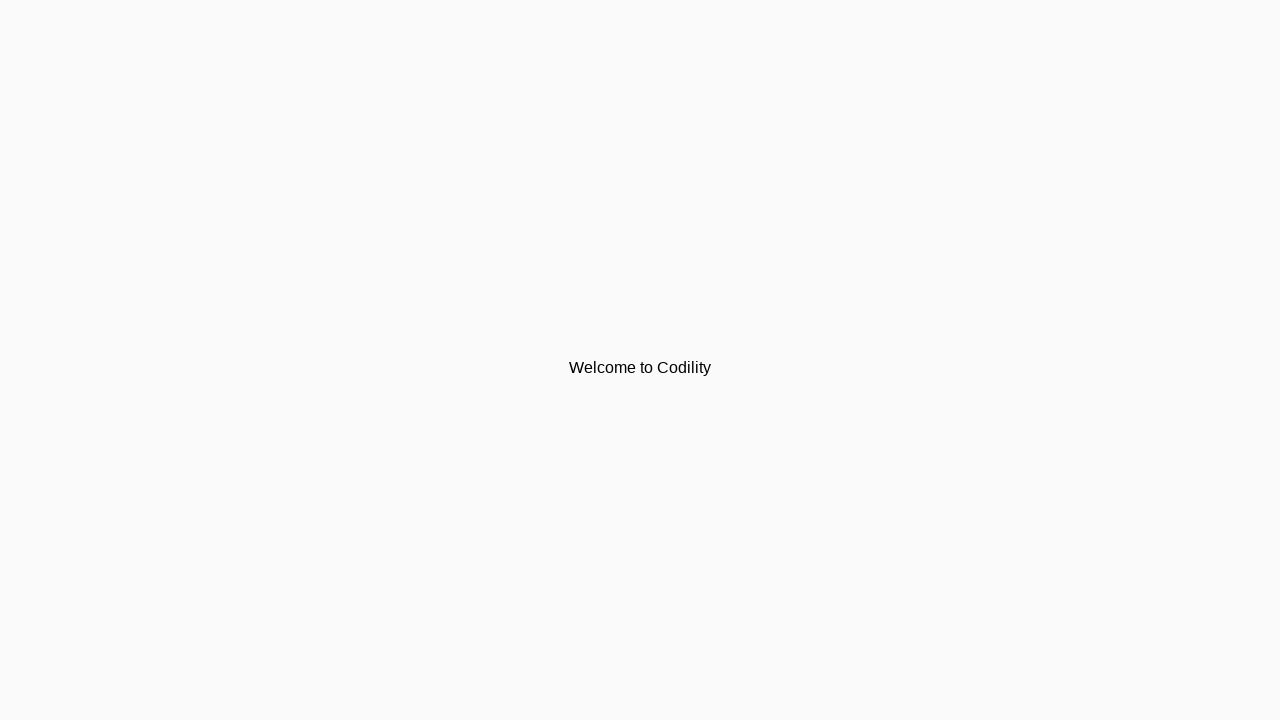